Tests a registration form by filling in first name, last name, username, and email fields with randomly generated data

Starting URL: https://practice.cydeo.com/registration_form

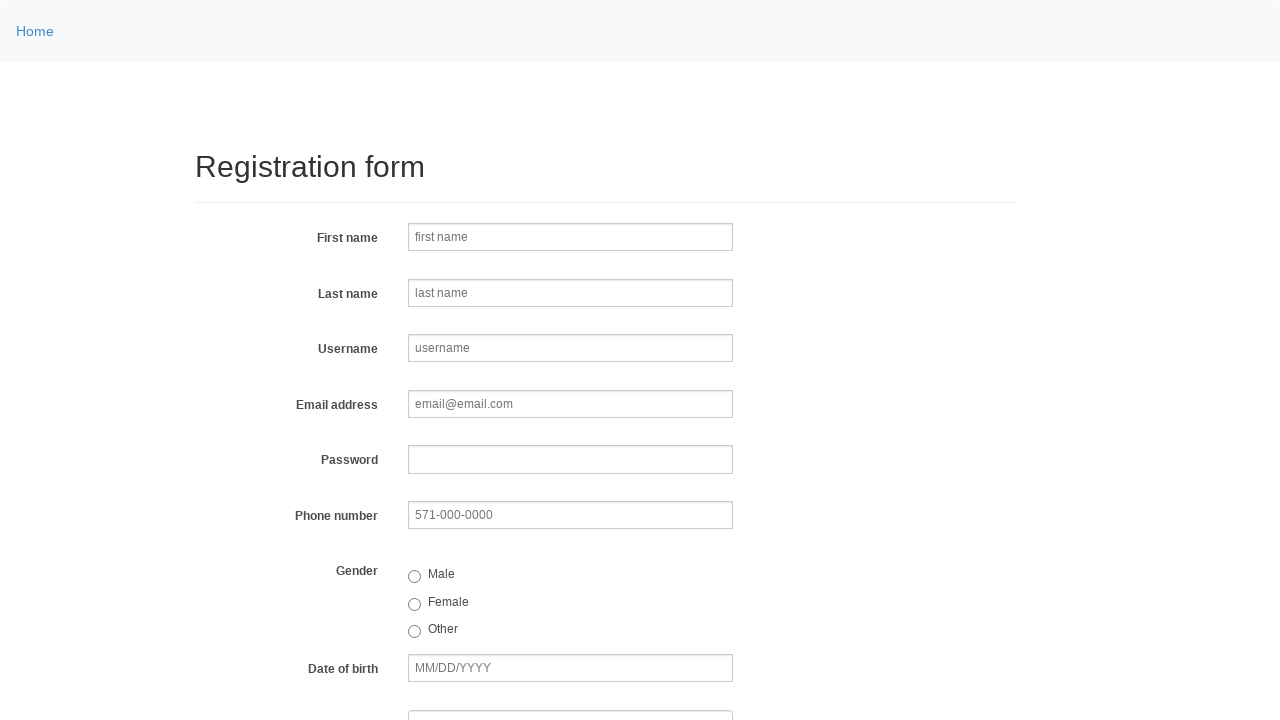

Filled first name field with 'Michael' on input[name='firstname']
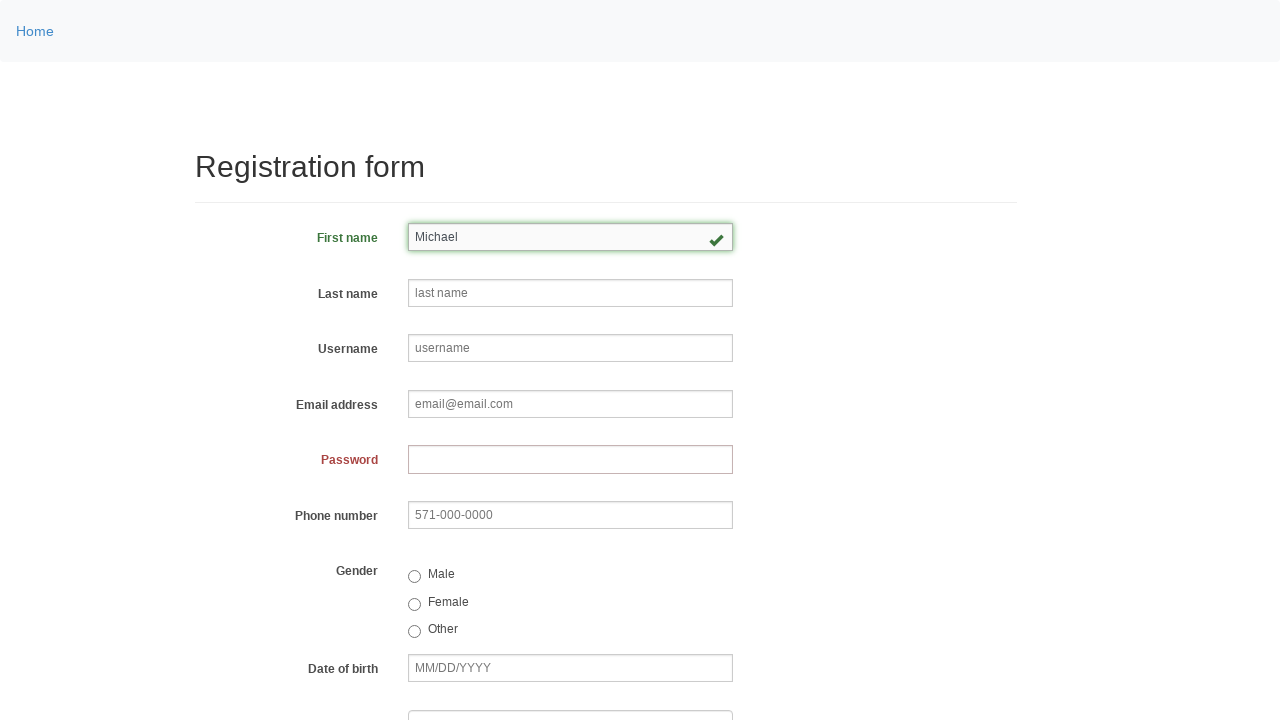

Filled last name field with 'Johnson' on input[name='lastname']
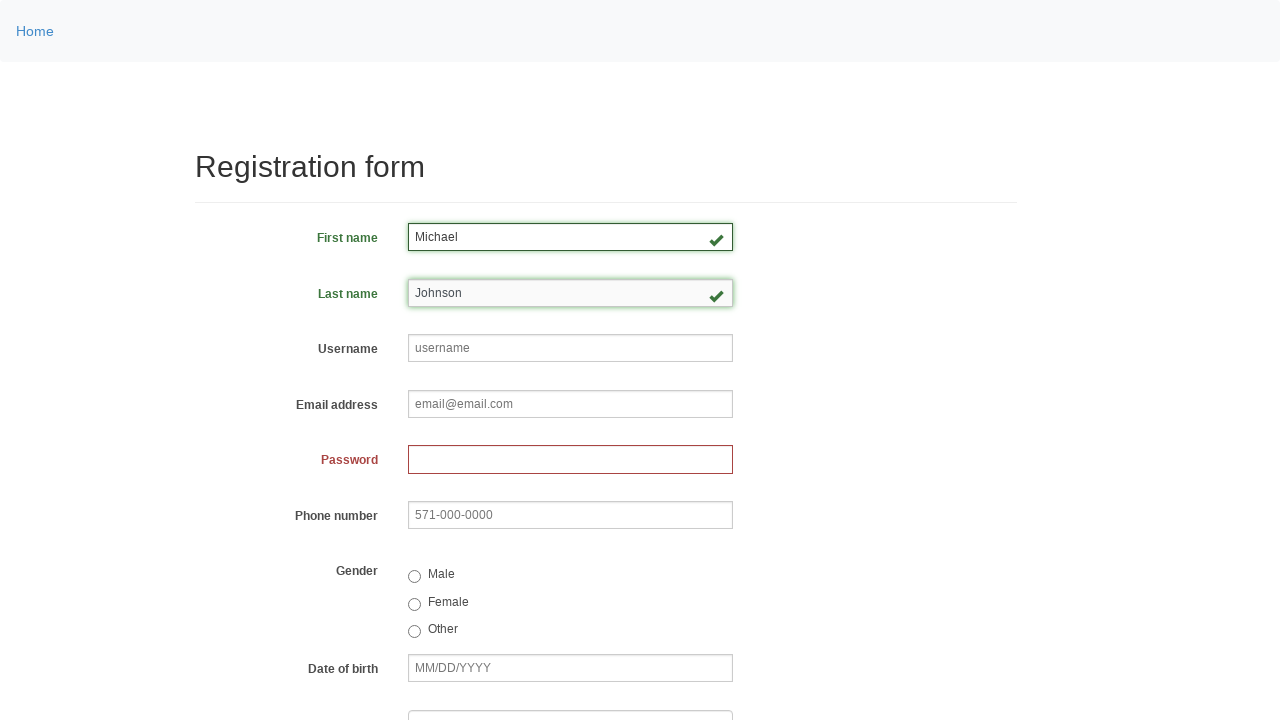

Filled username field with 'qrw277' on input[name='username']
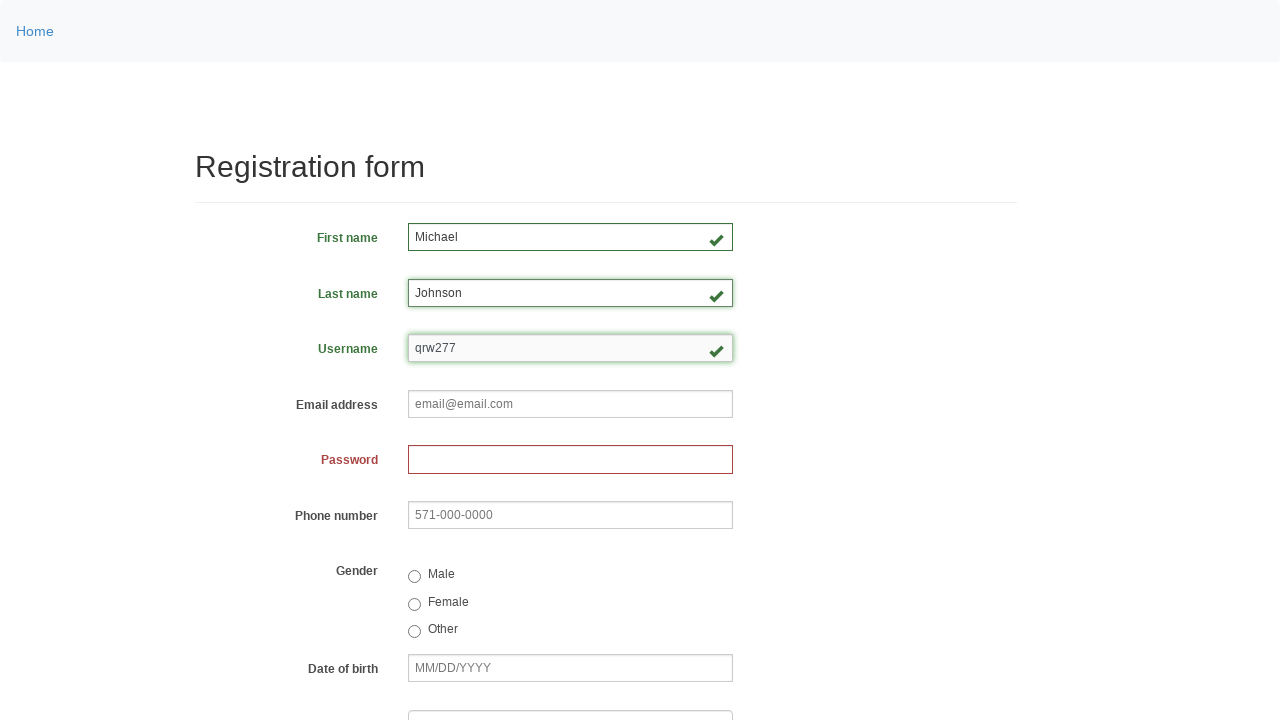

Filled email field with 'qrw277@email.com' on input[name='email']
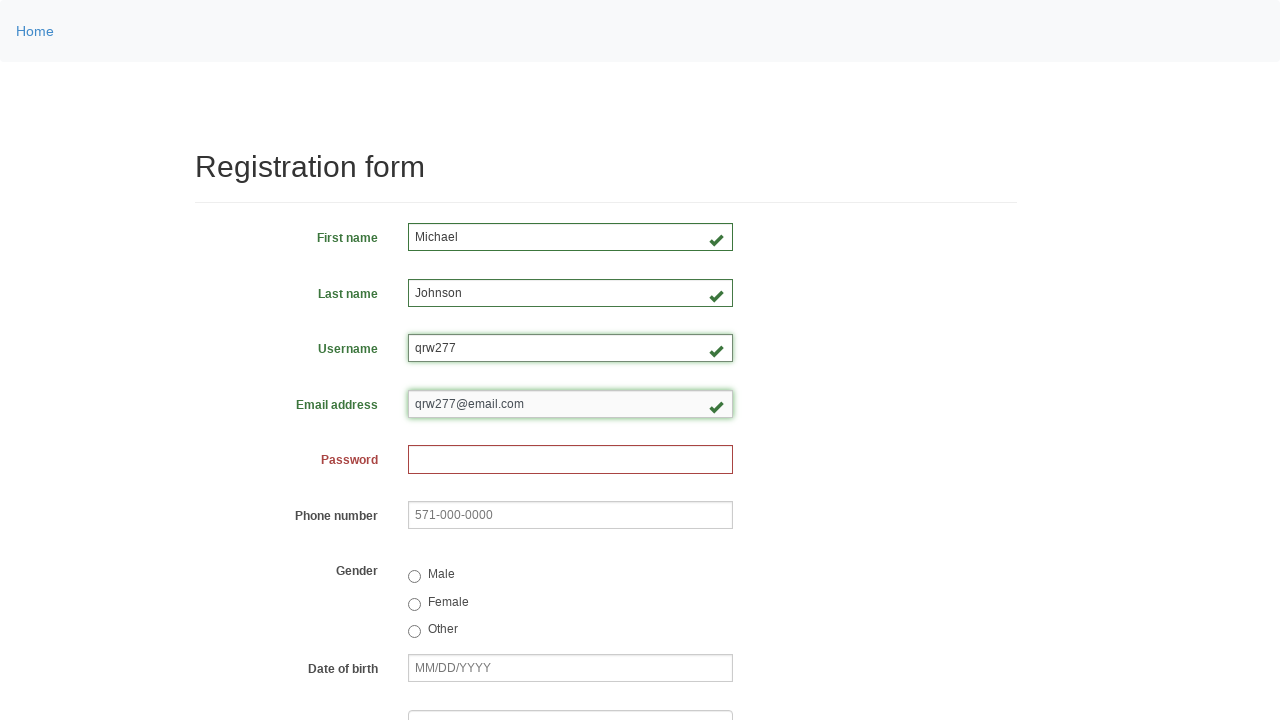

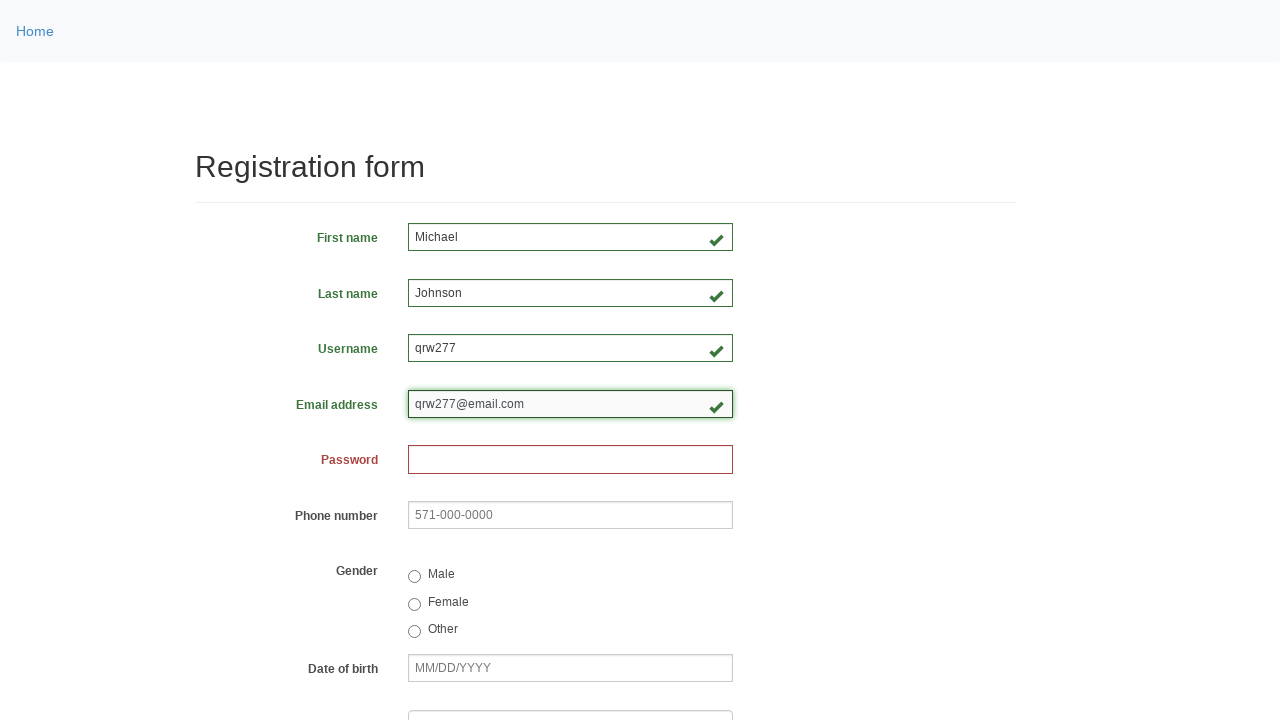